Tests car search functionality on ss.lv by navigating to the cars section, filling in search filters (price range, year, engine size, color) and submitting the search form

Starting URL: https://www.ss.lv/

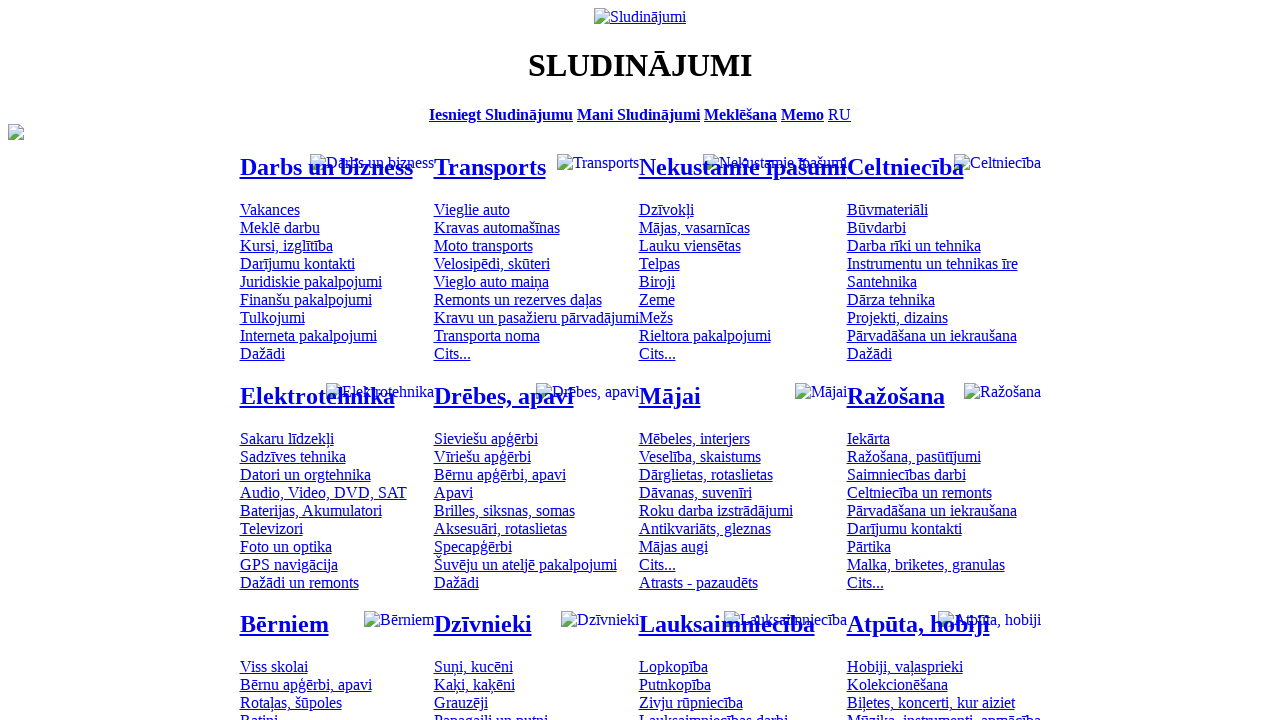

Clicked on cars menu item at (472, 209) on #mtd_97
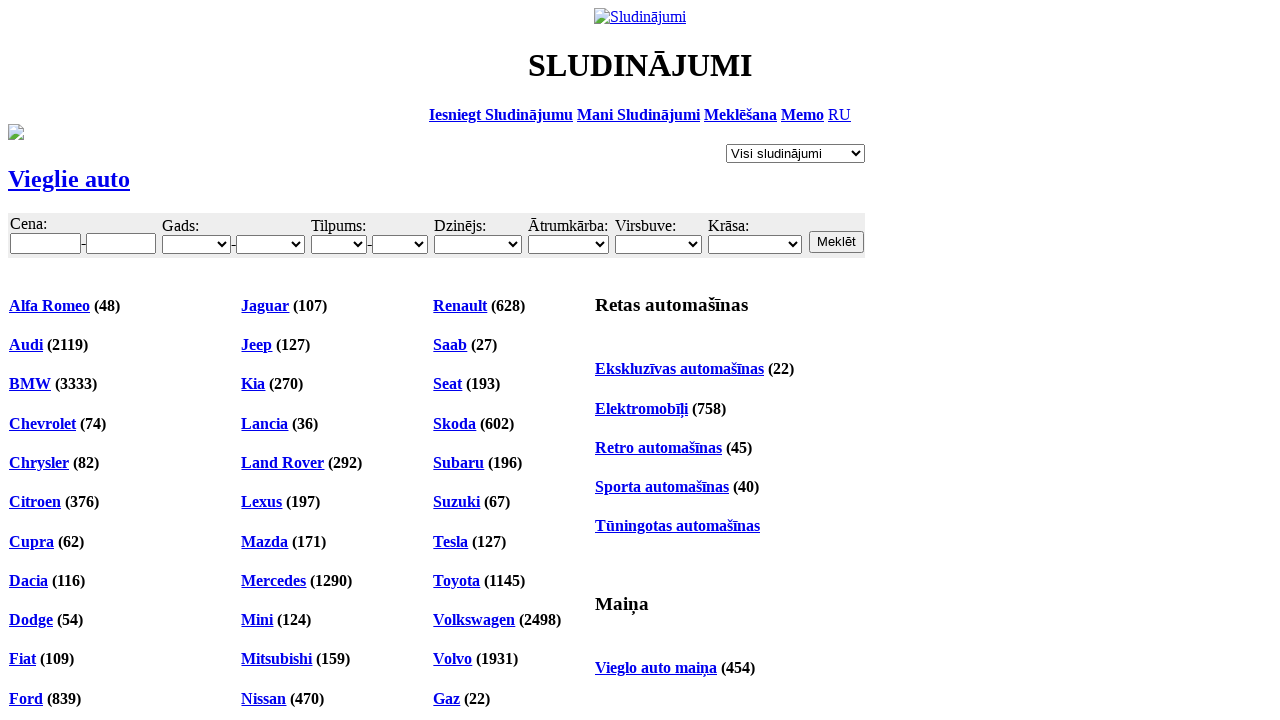

Navigation to cars section completed
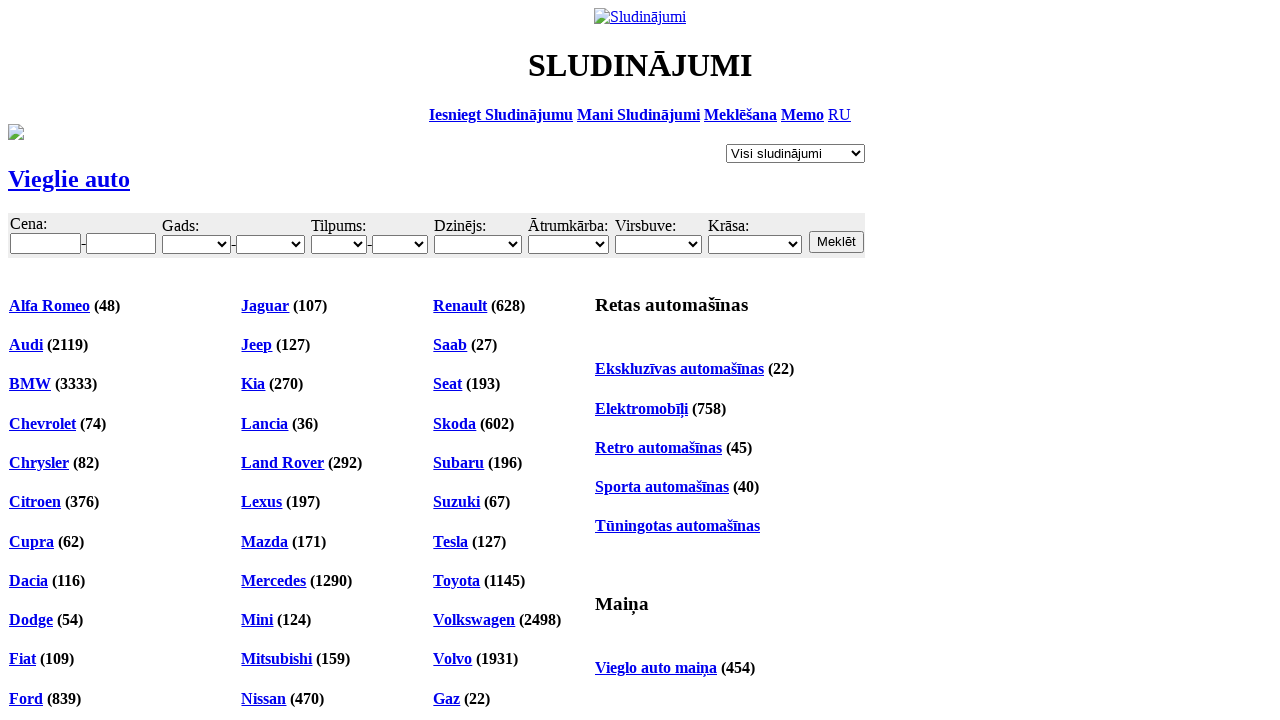

Filled minimum price field with 6000 on #f_o_8_min
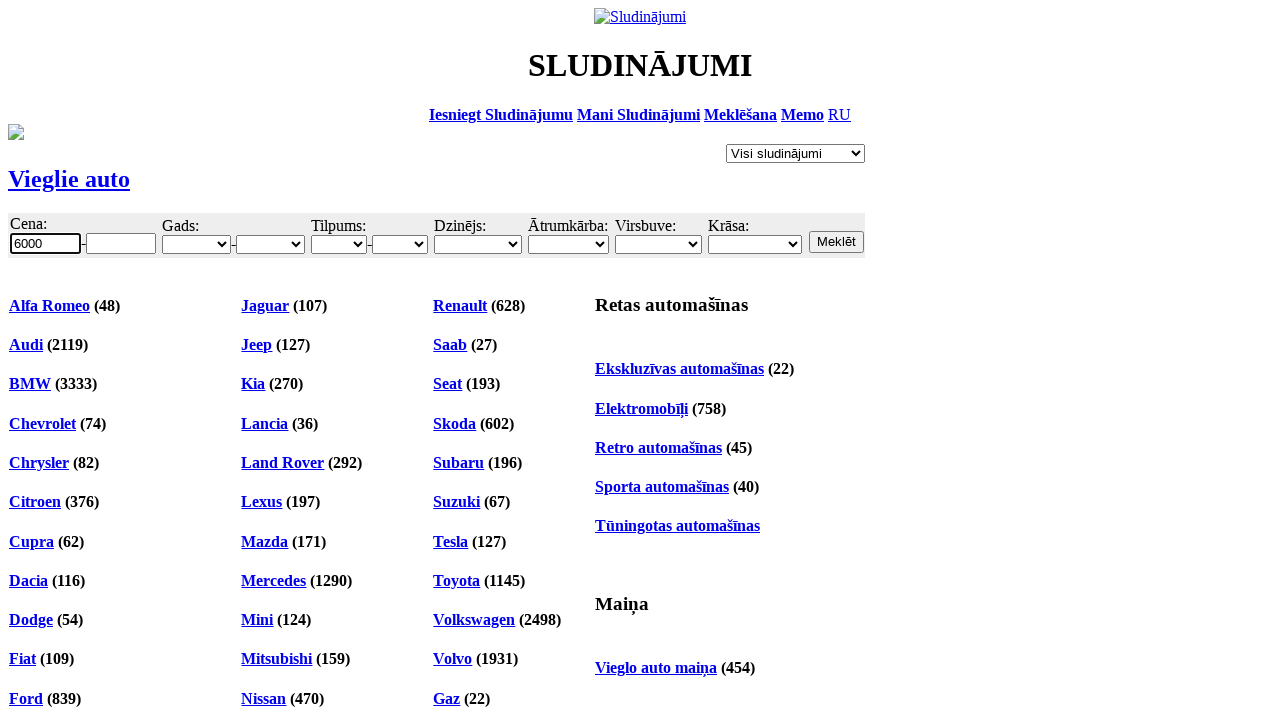

Filled maximum price field with 10000 on #f_o_8_max
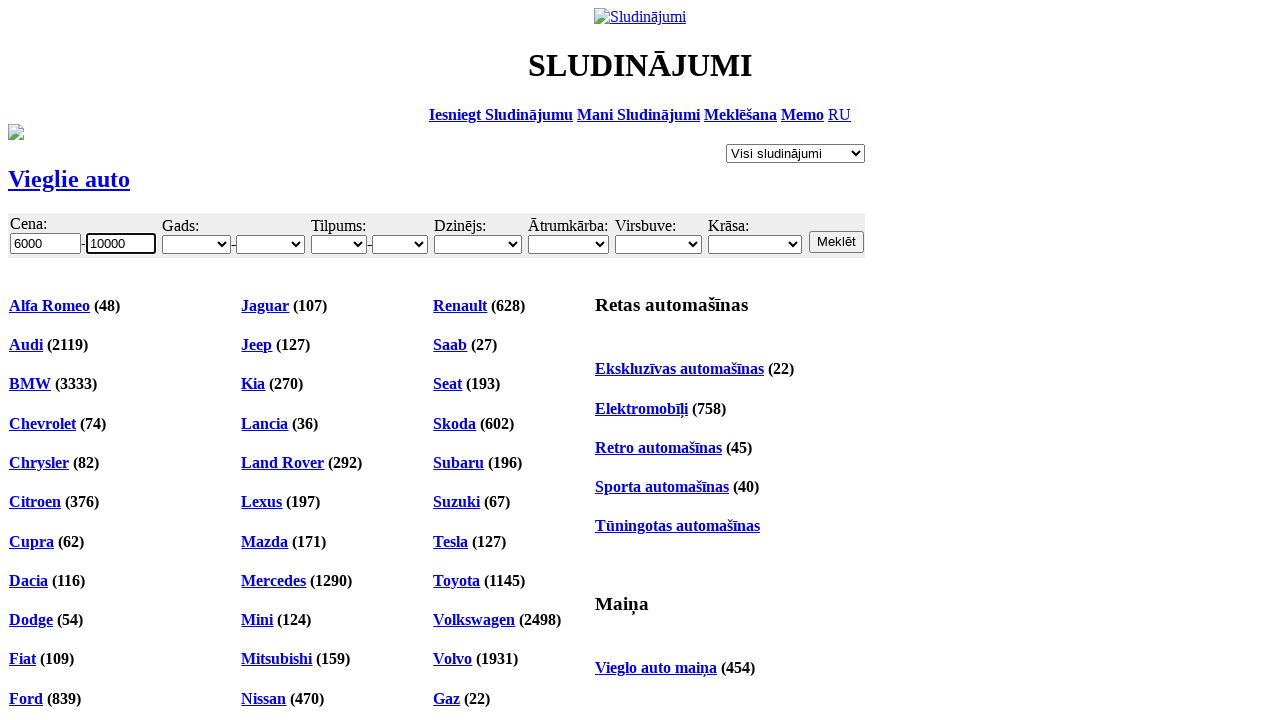

Selected car year 2001 from dropdown on #f_o_18_min
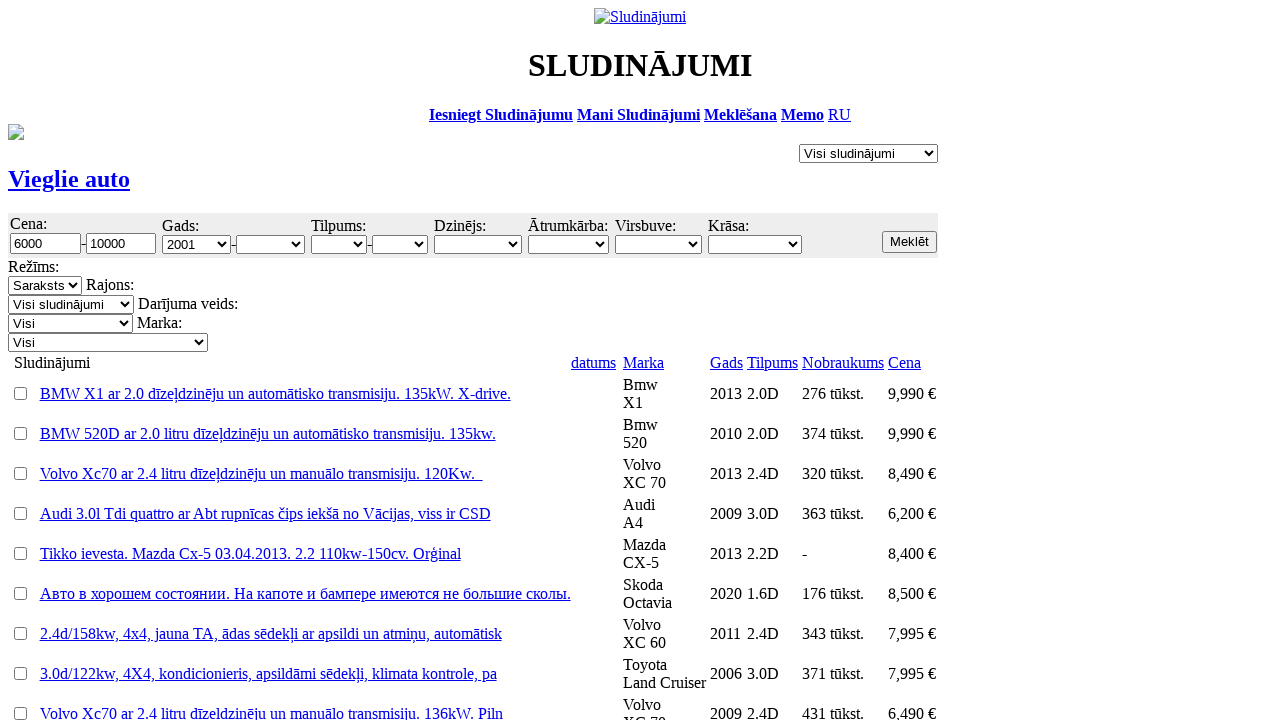

Selected maximum engine size 3.0 from dropdown on #f_o_15_max
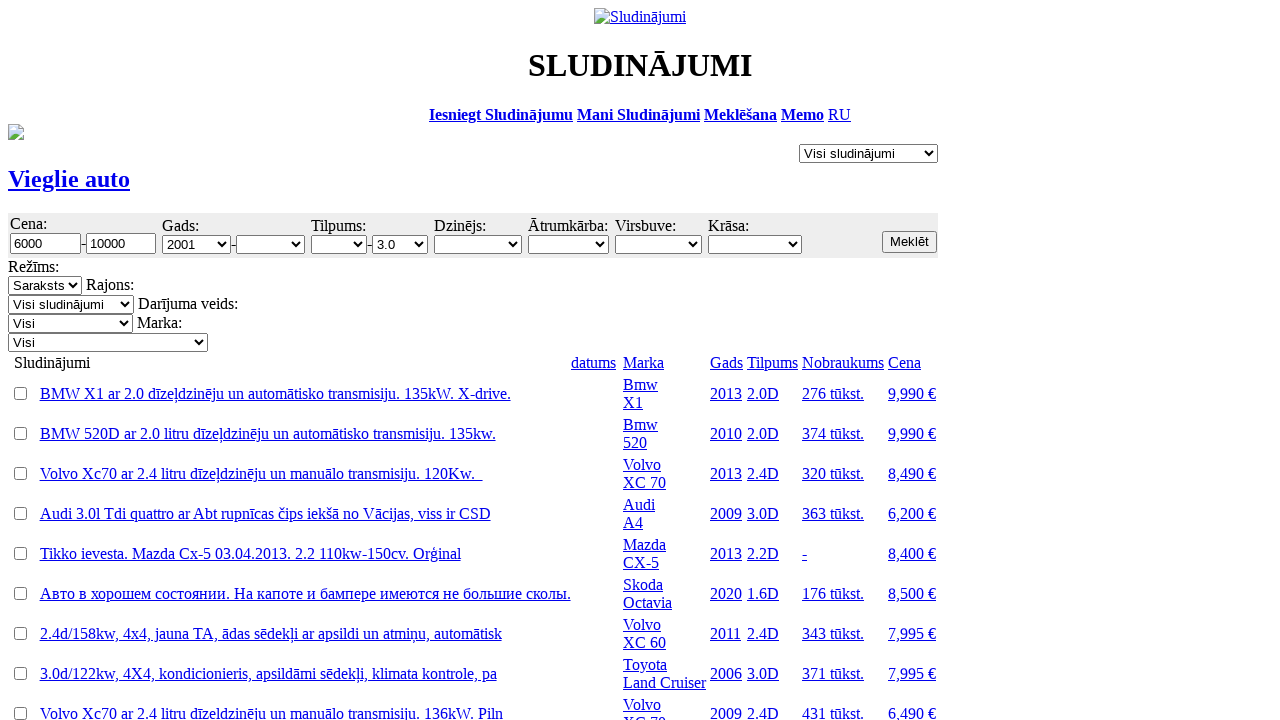

Selected car color from dropdown on #f_o_17
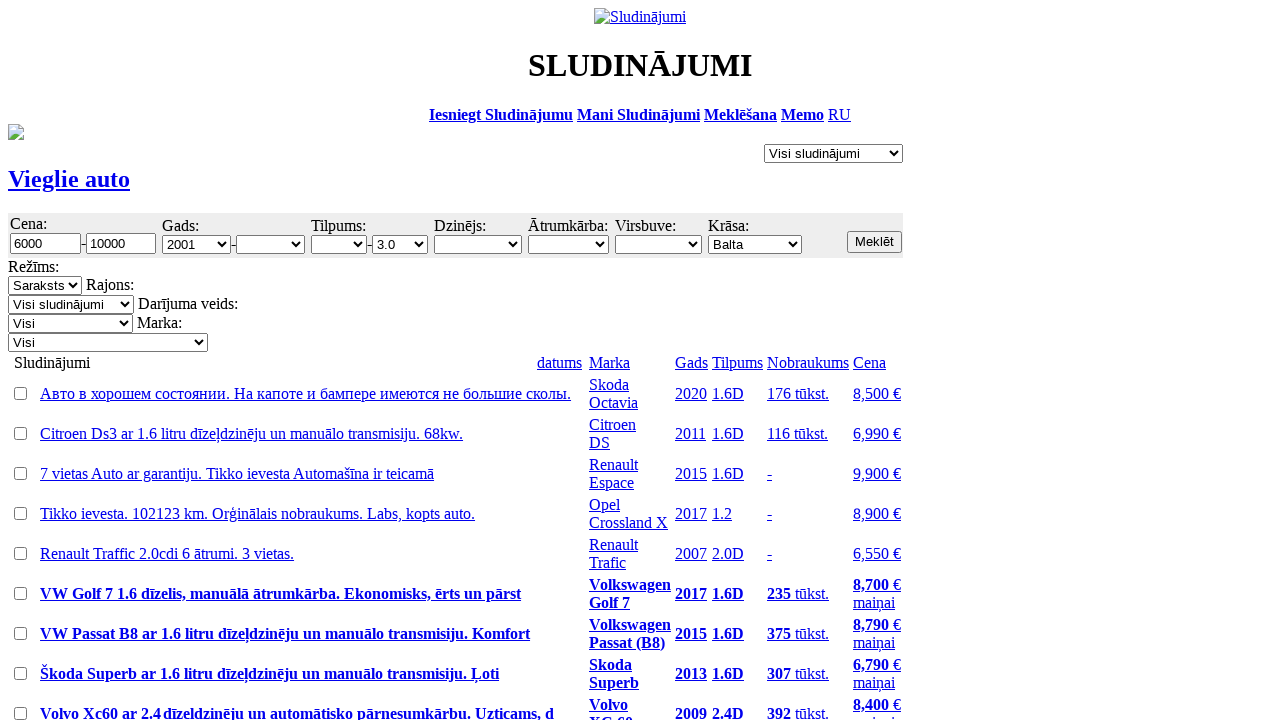

Clicked search button to submit car search form at (874, 242) on input.b.s12
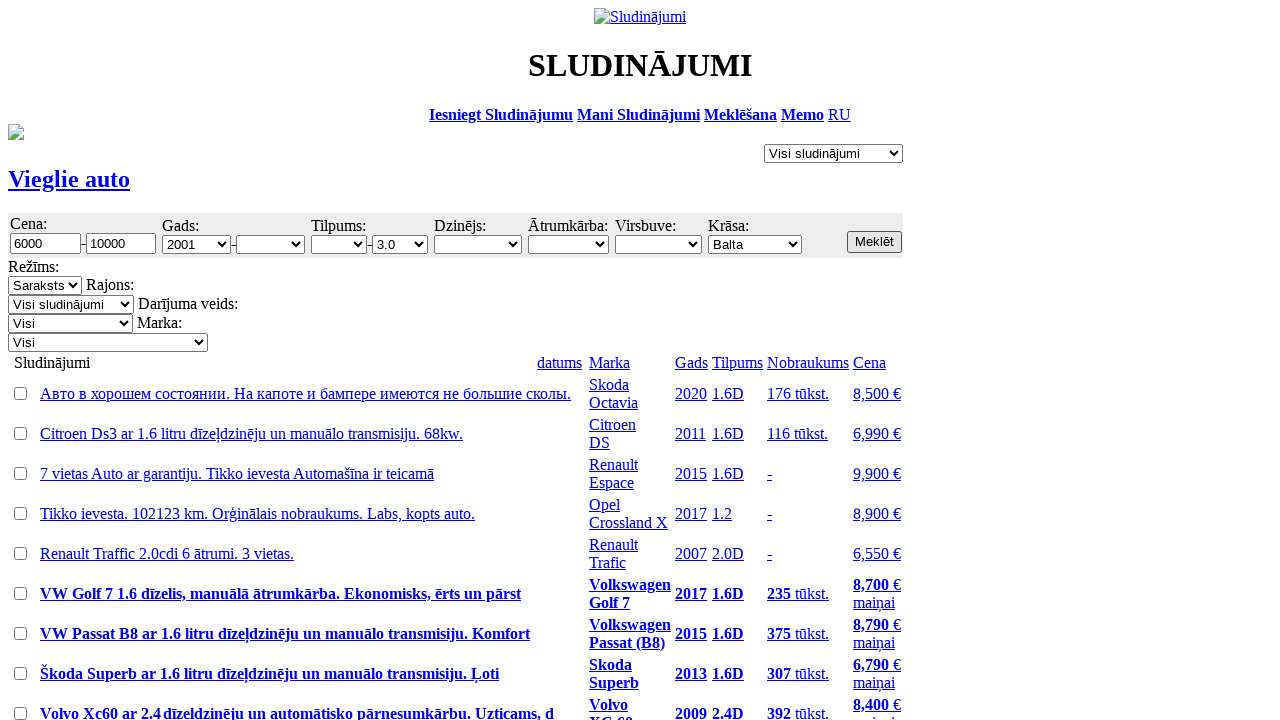

Waited for search results to load
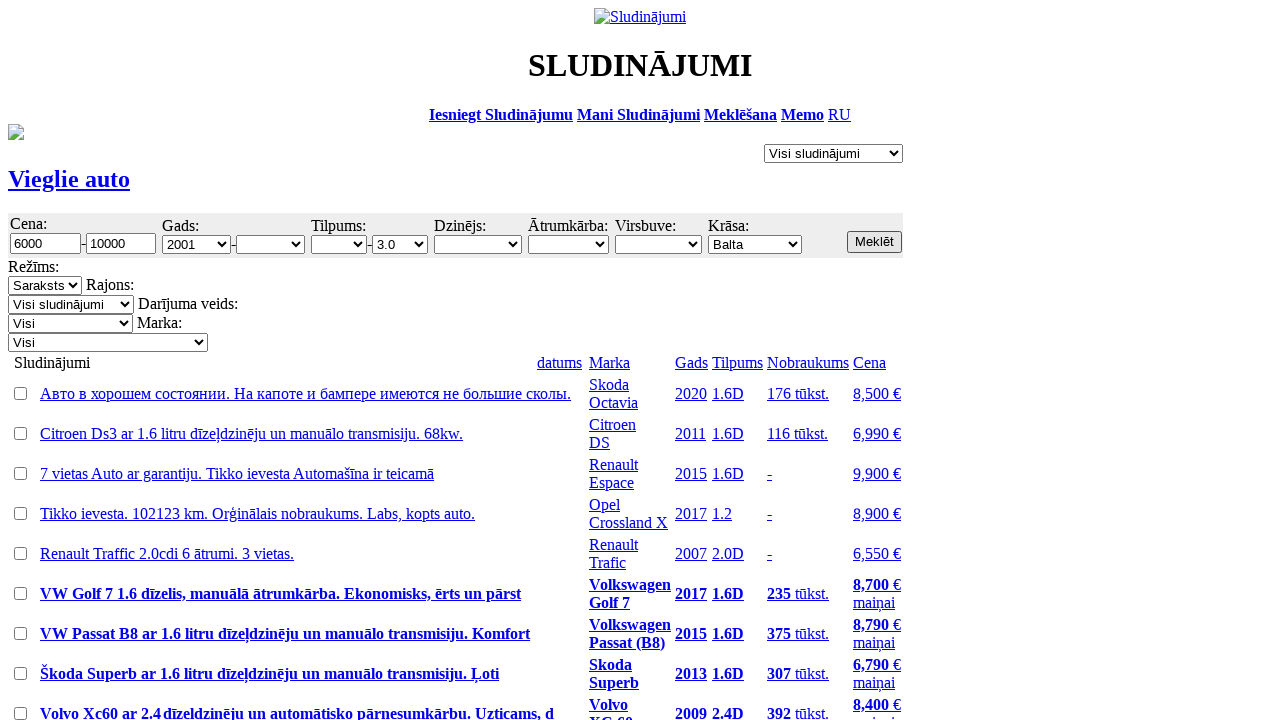

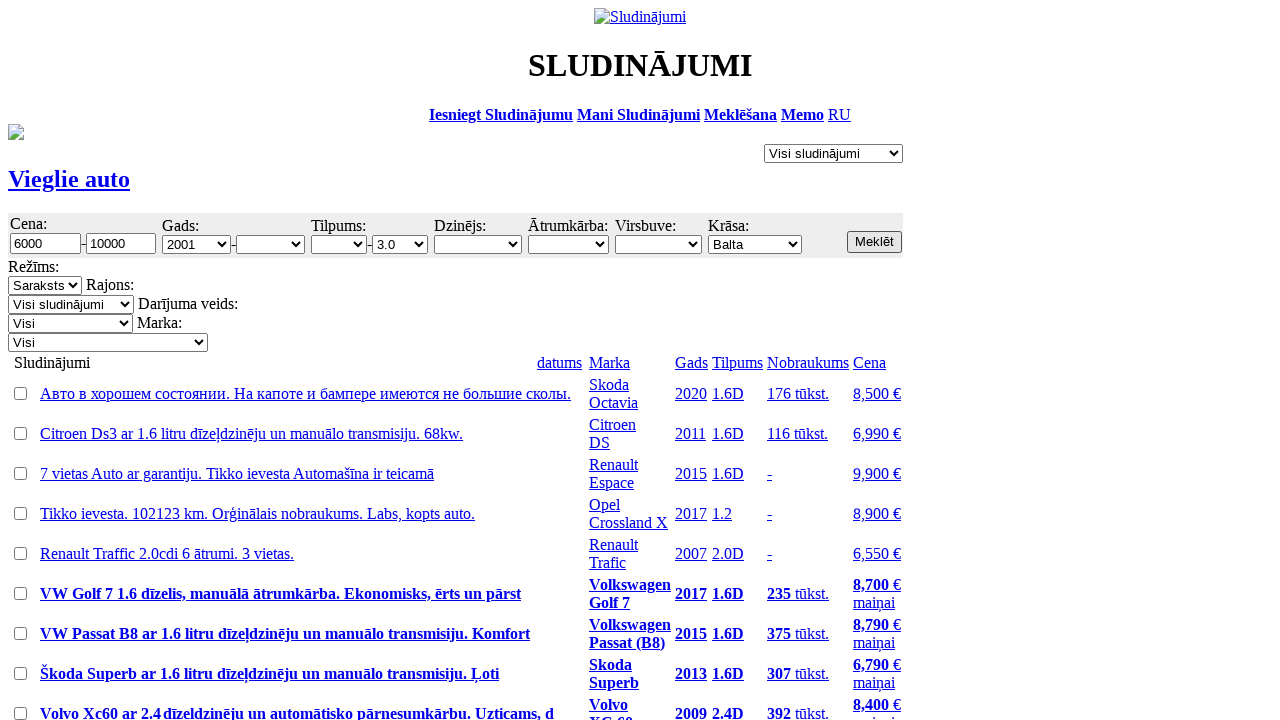